Tests that a floating menu remains visible after scrolling to the bottom of the page

Starting URL: https://the-internet.herokuapp.com/floating_menu

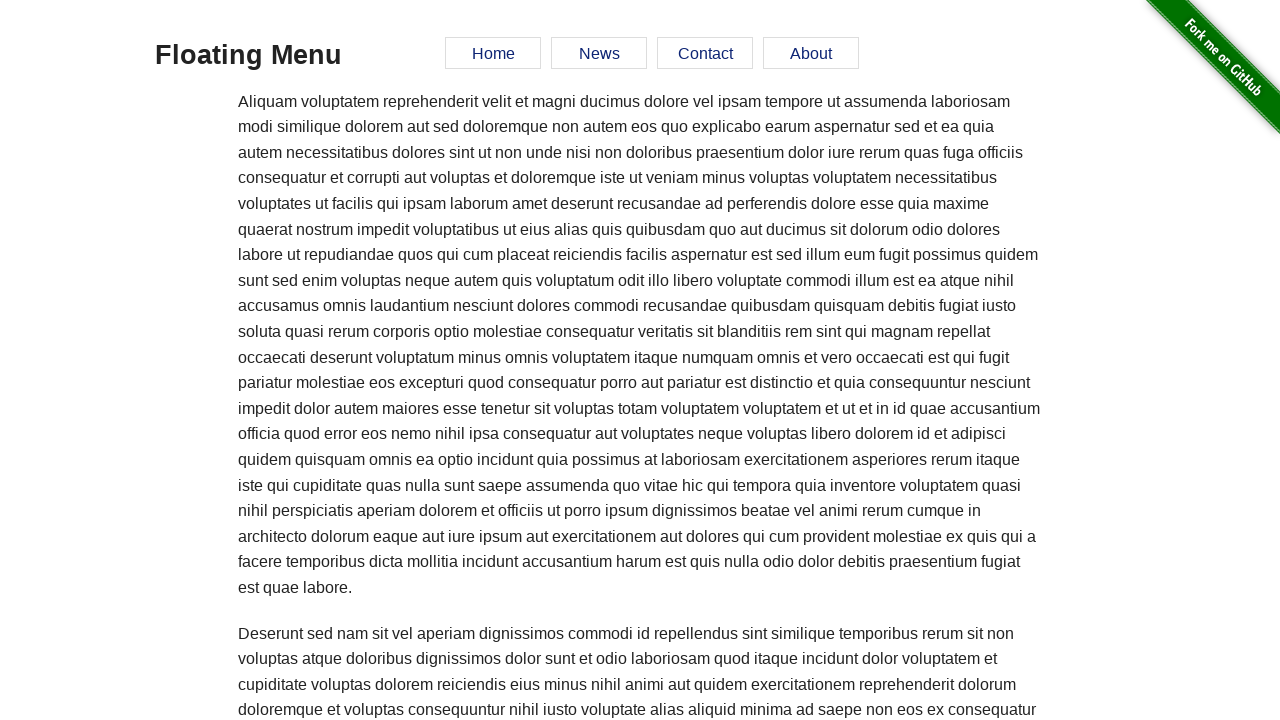

Verified floating menu is visible initially
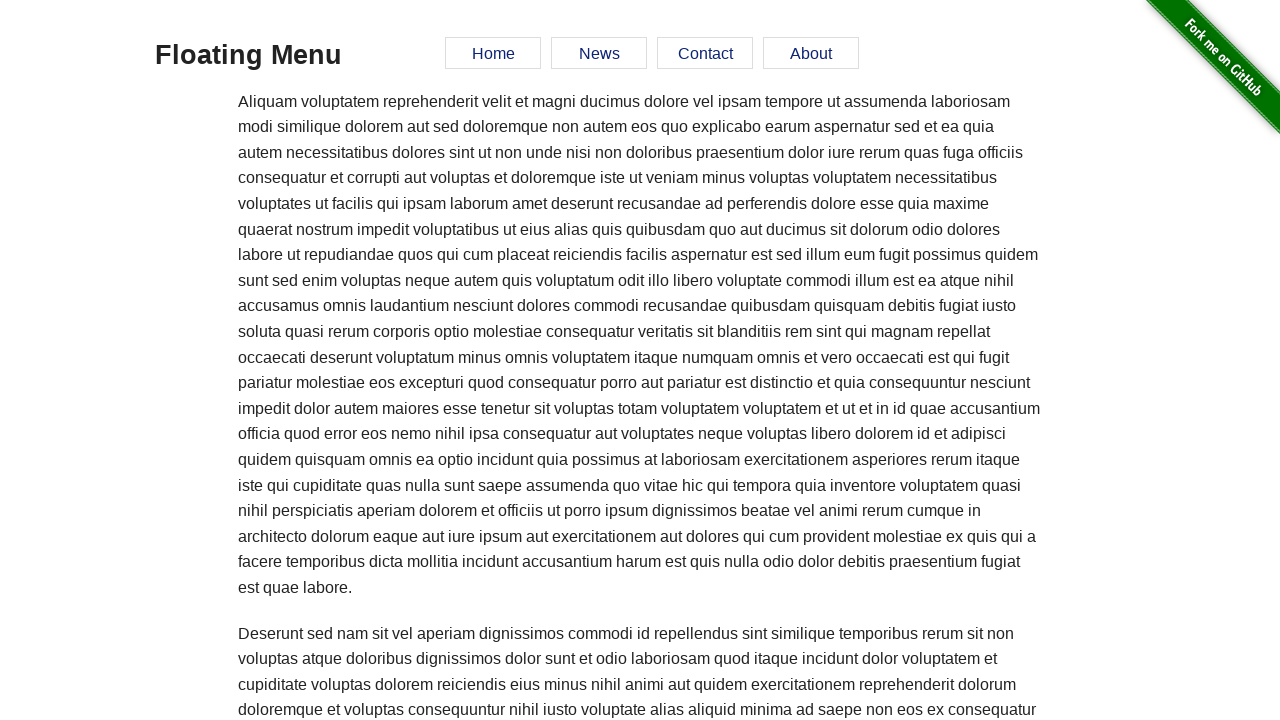

Scrolled to bottom of page using End key
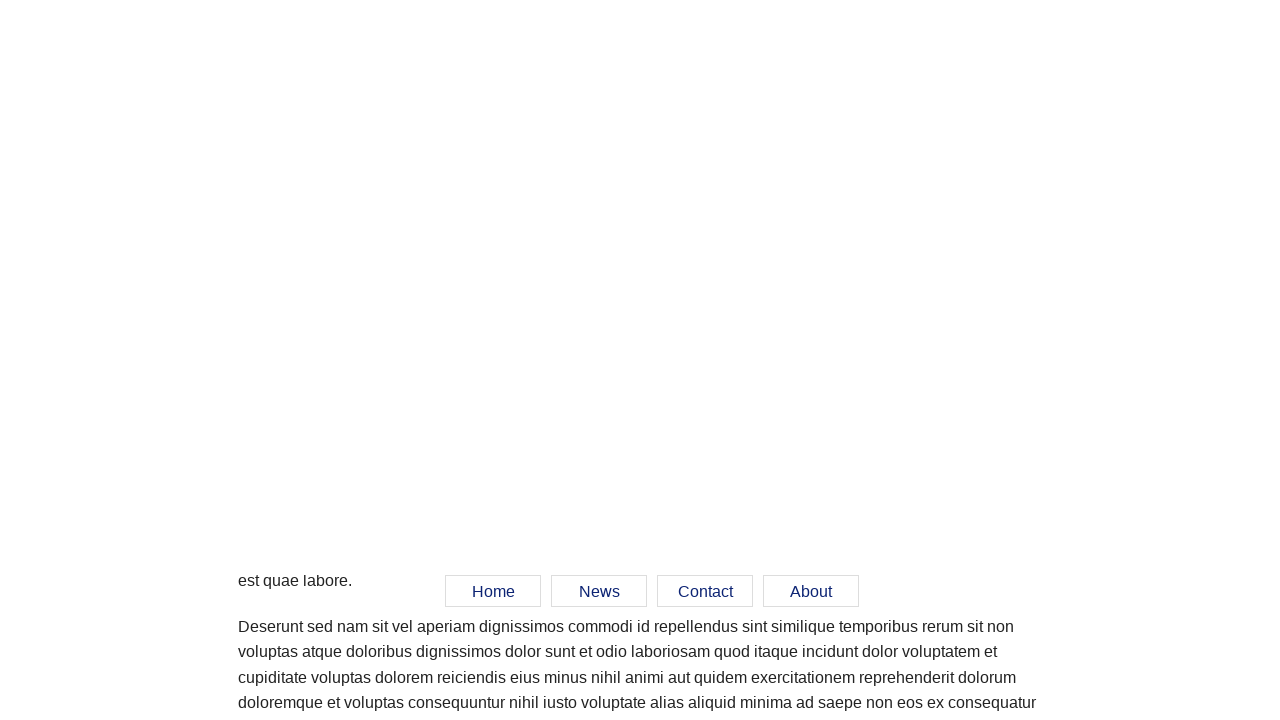

Verified floating menu is still visible after scrolling
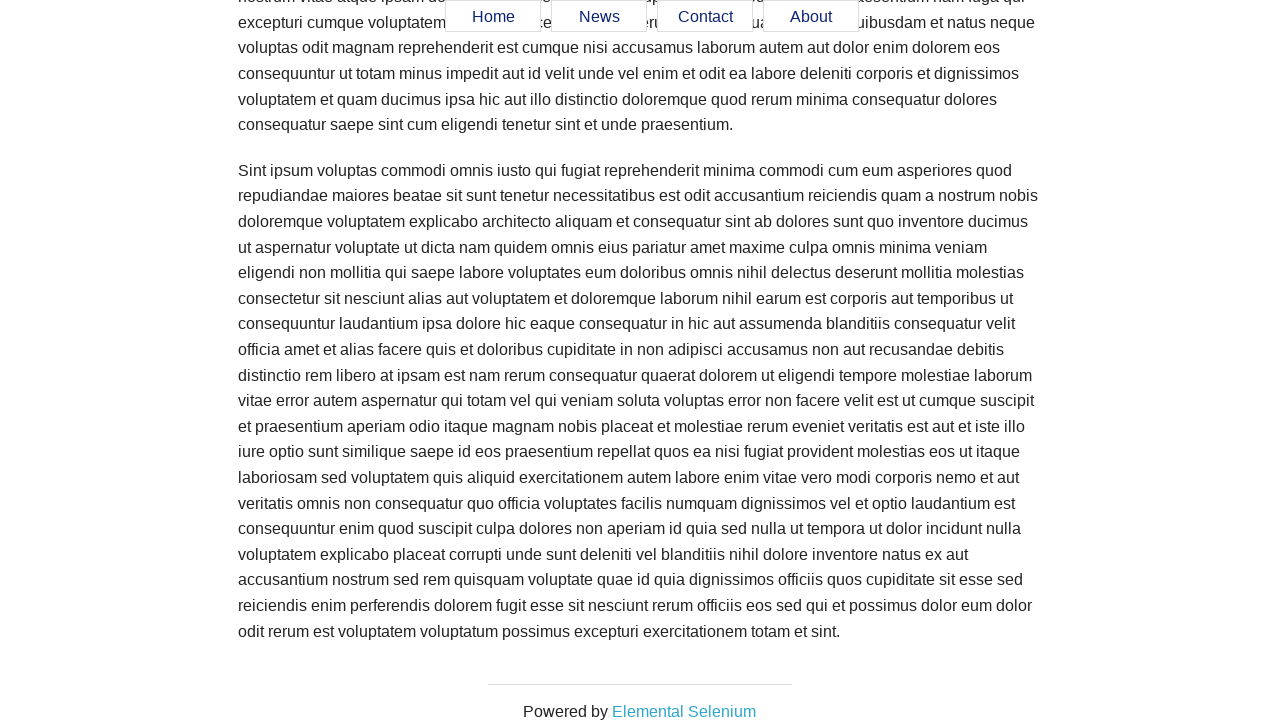

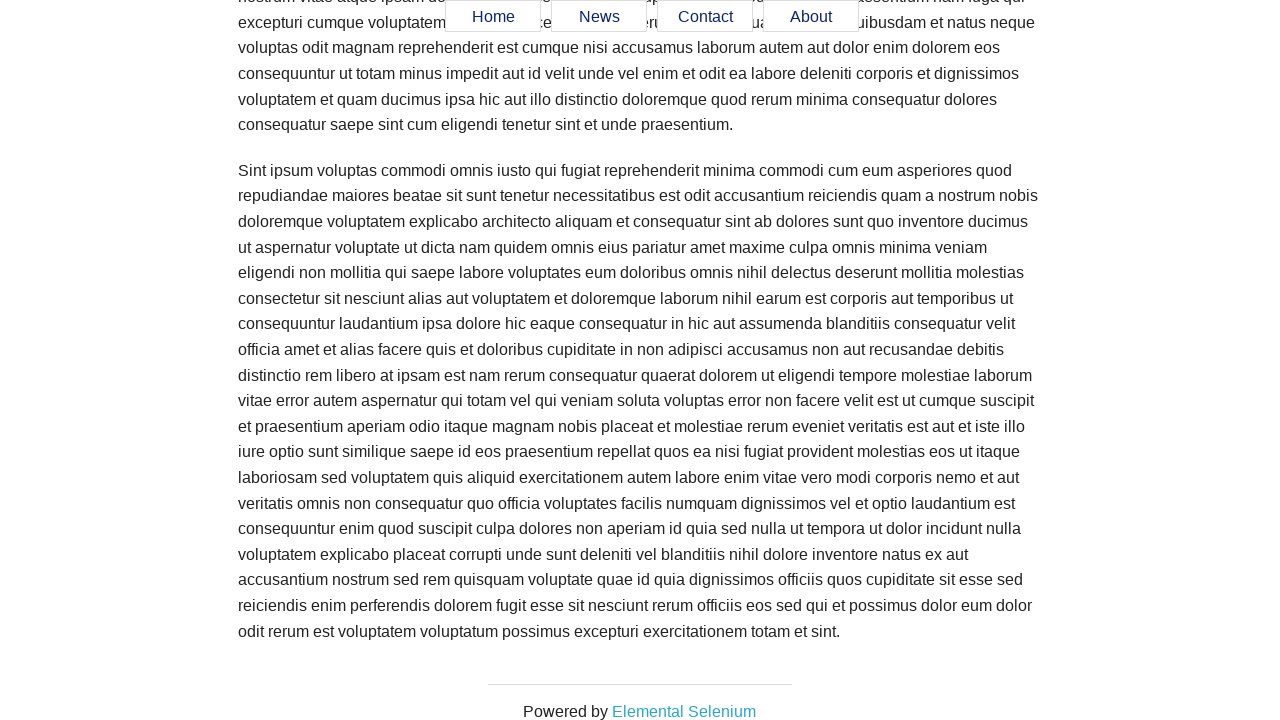